Tests the bank manager functionality by logging into the manager section, navigating to add customer form, filling in customer details (first name, last name, postal code), submitting the form, and accepting the confirmation alert.

Starting URL: https://www.globalsqa.com/angularJs-protractor/BankingProject/#/

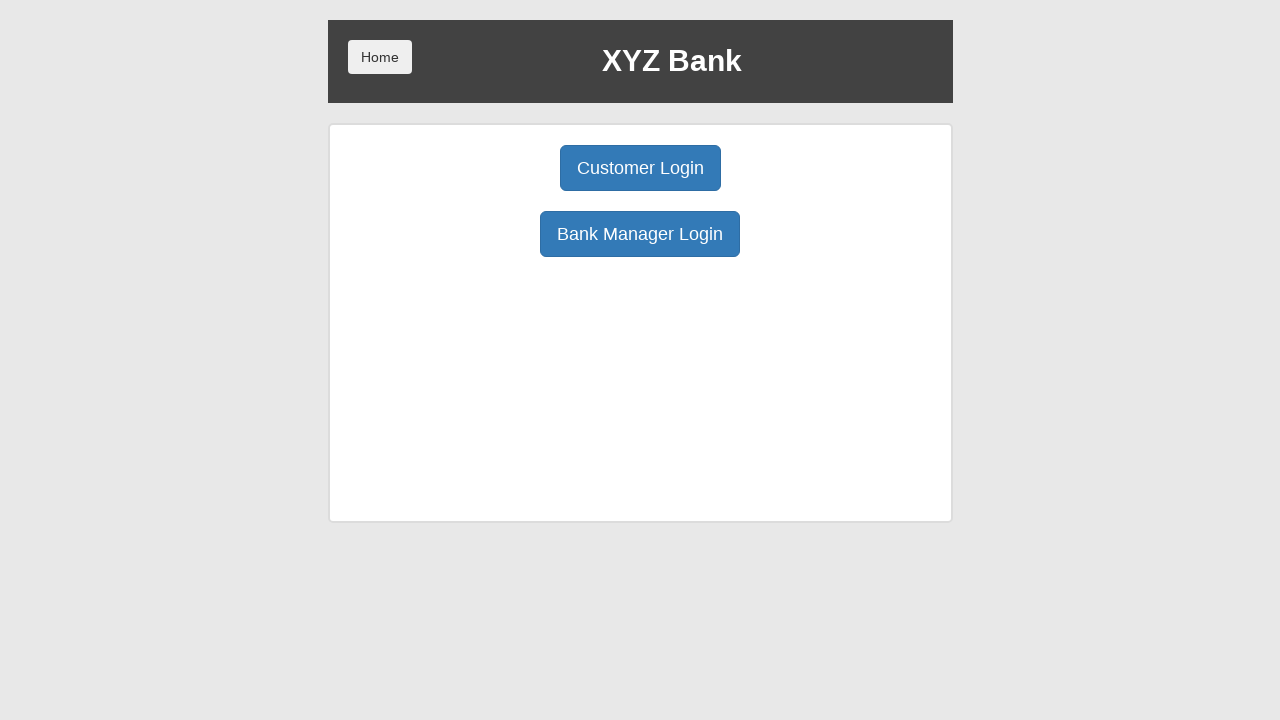

Clicked Bank Manager Login button at (640, 234) on xpath=//button[normalize-space()='Bank Manager Login']
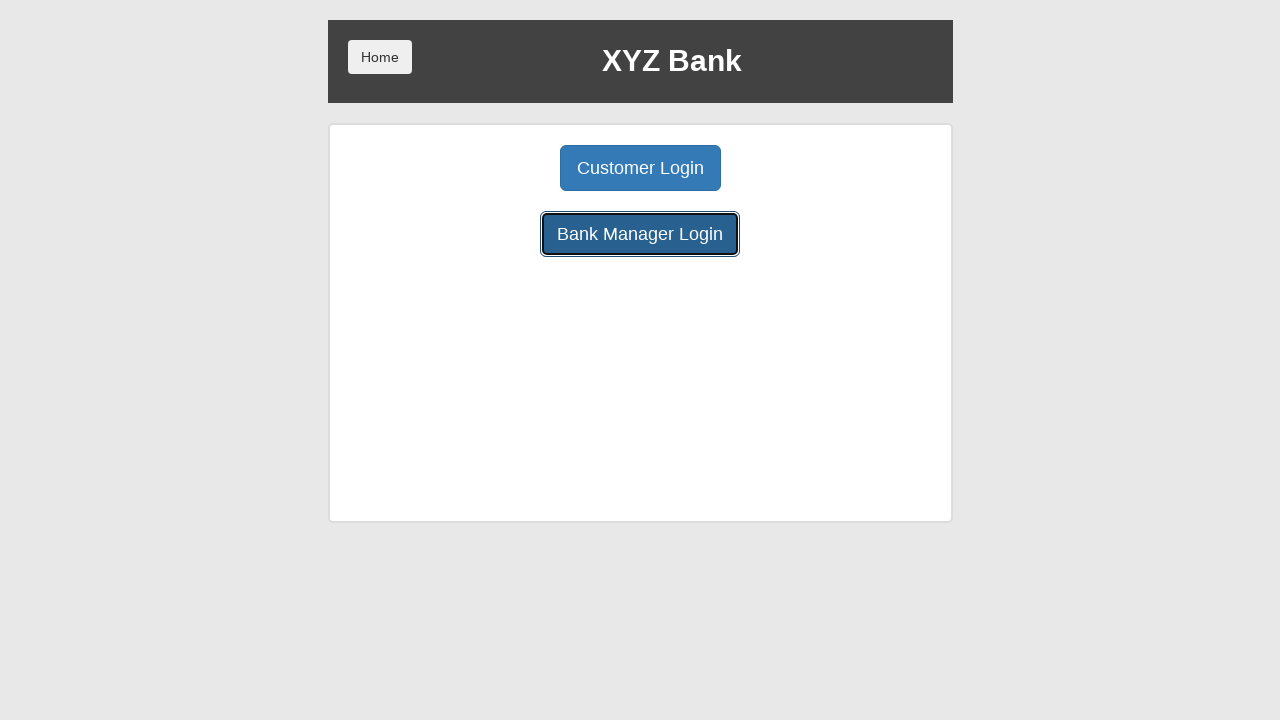

Waited for page to load after manager login
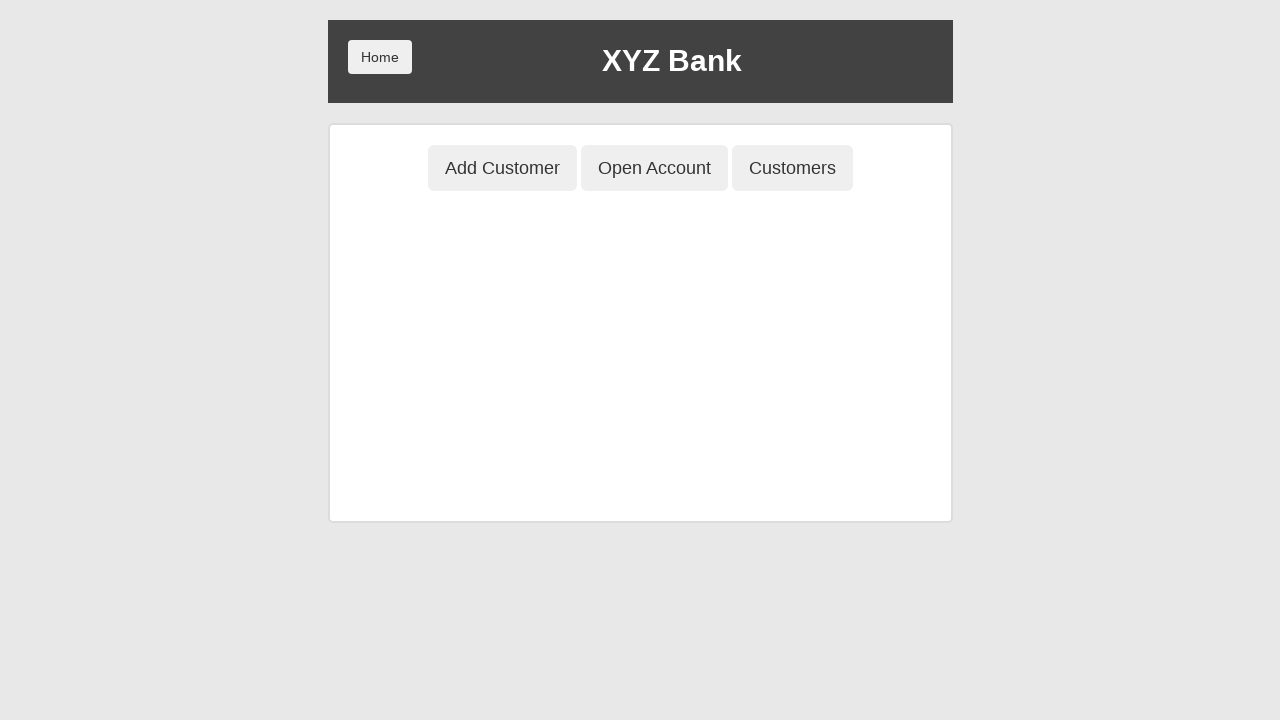

Clicked Add Customer button at (502, 168) on xpath=//button[normalize-space()='Add Customer']
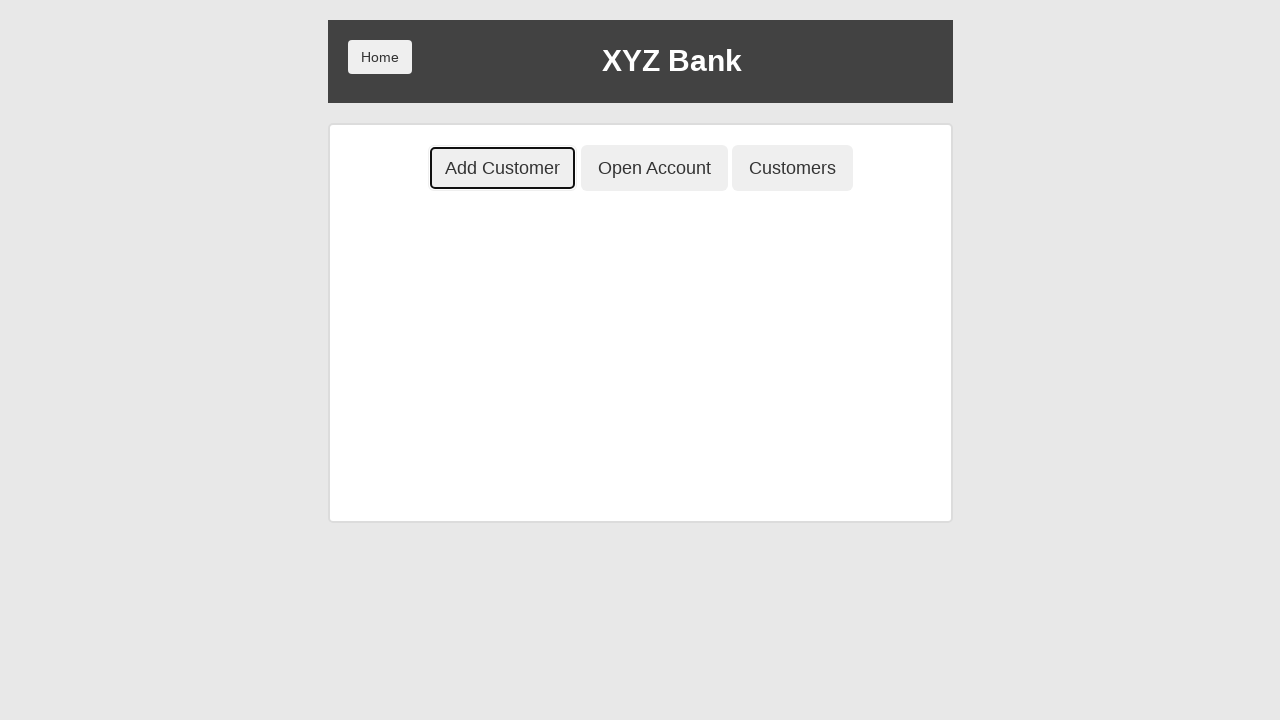

Add Customer form appeared with First Name field visible
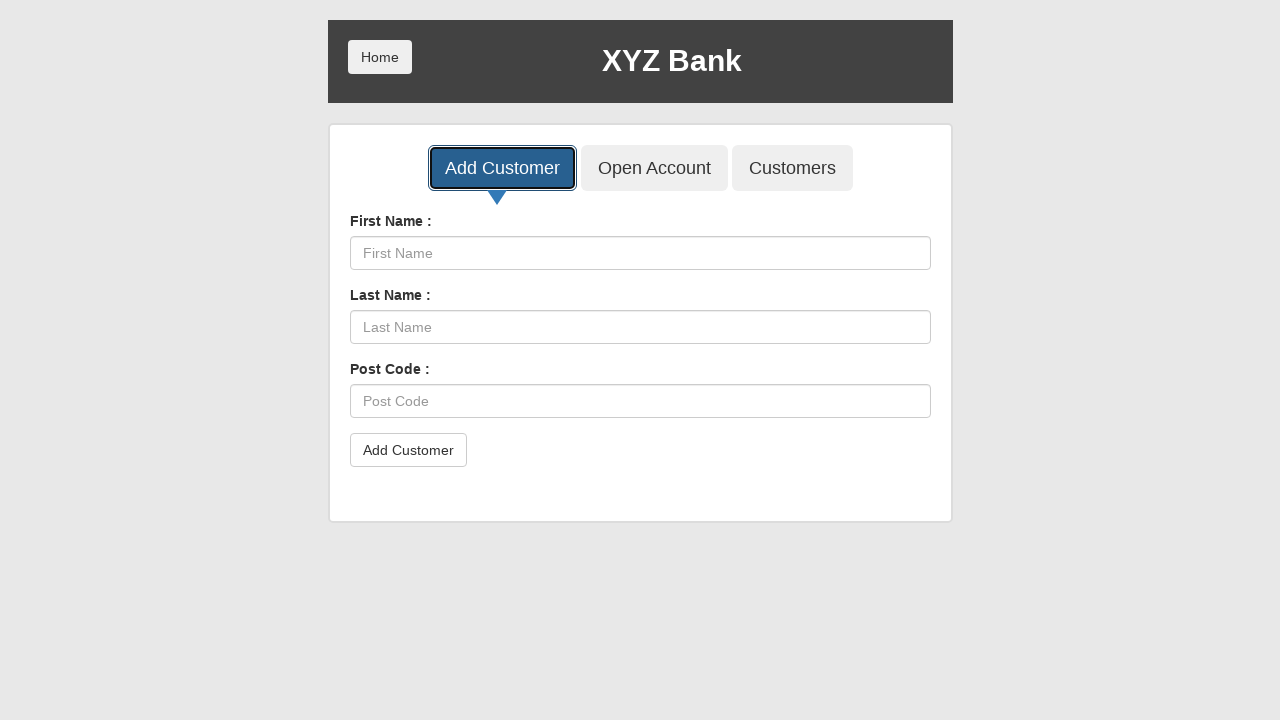

Filled First Name field with 'Michael' on //input[@placeholder='First Name']
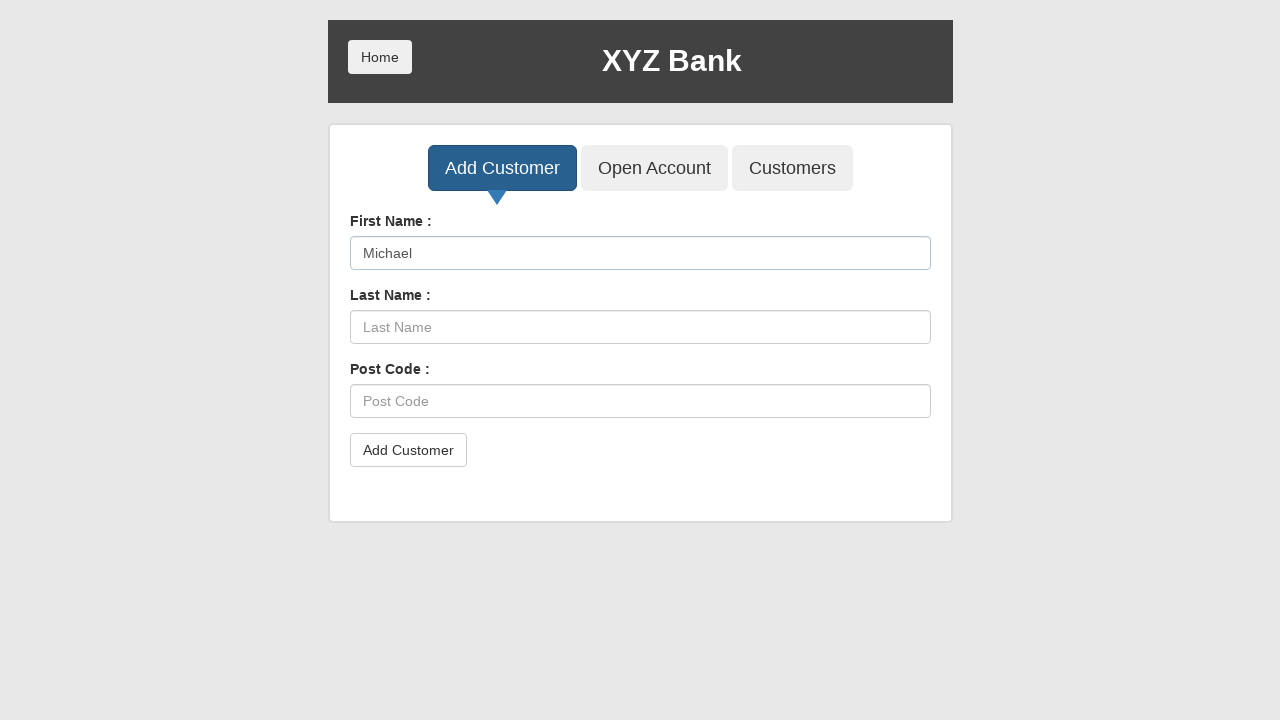

Filled Last Name field with 'Thompson' on //input[@placeholder='Last Name']
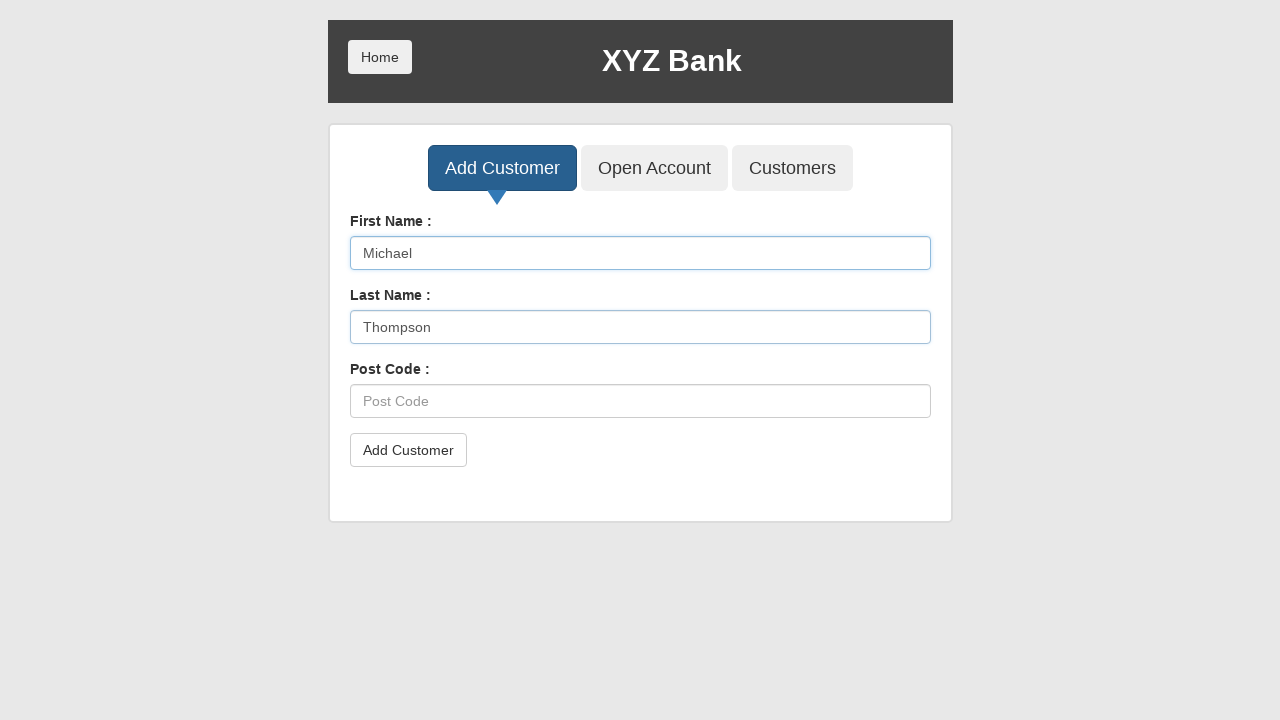

Filled Post Code field with '90210' on //input[@placeholder='Post Code']
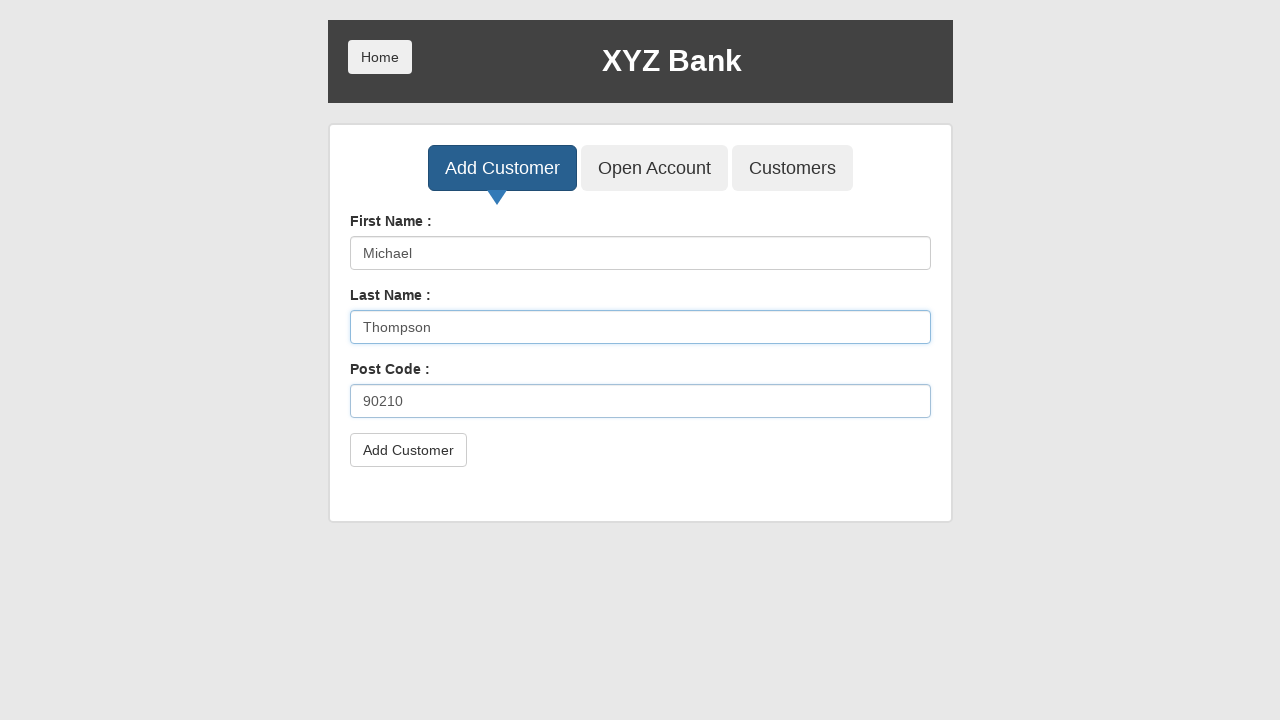

Set up dialog handler to accept confirmation alert
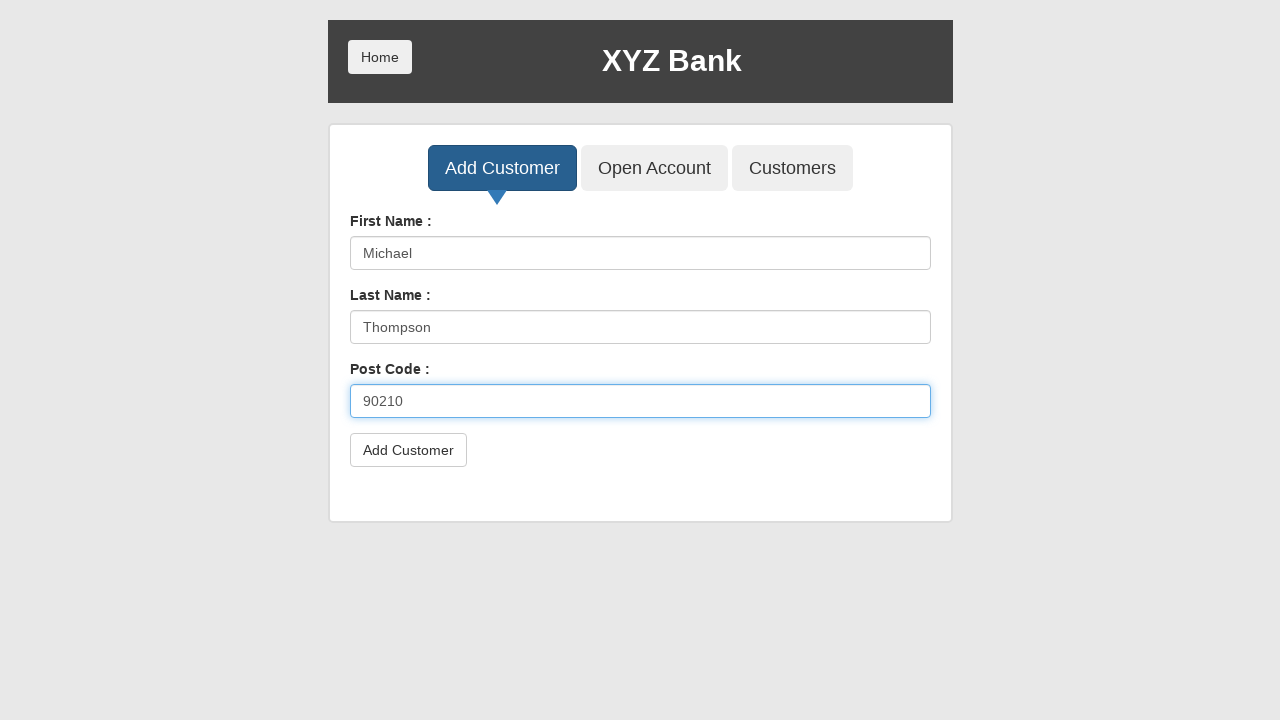

Clicked submit button to add customer at (408, 450) on xpath=//button[@type='submit']
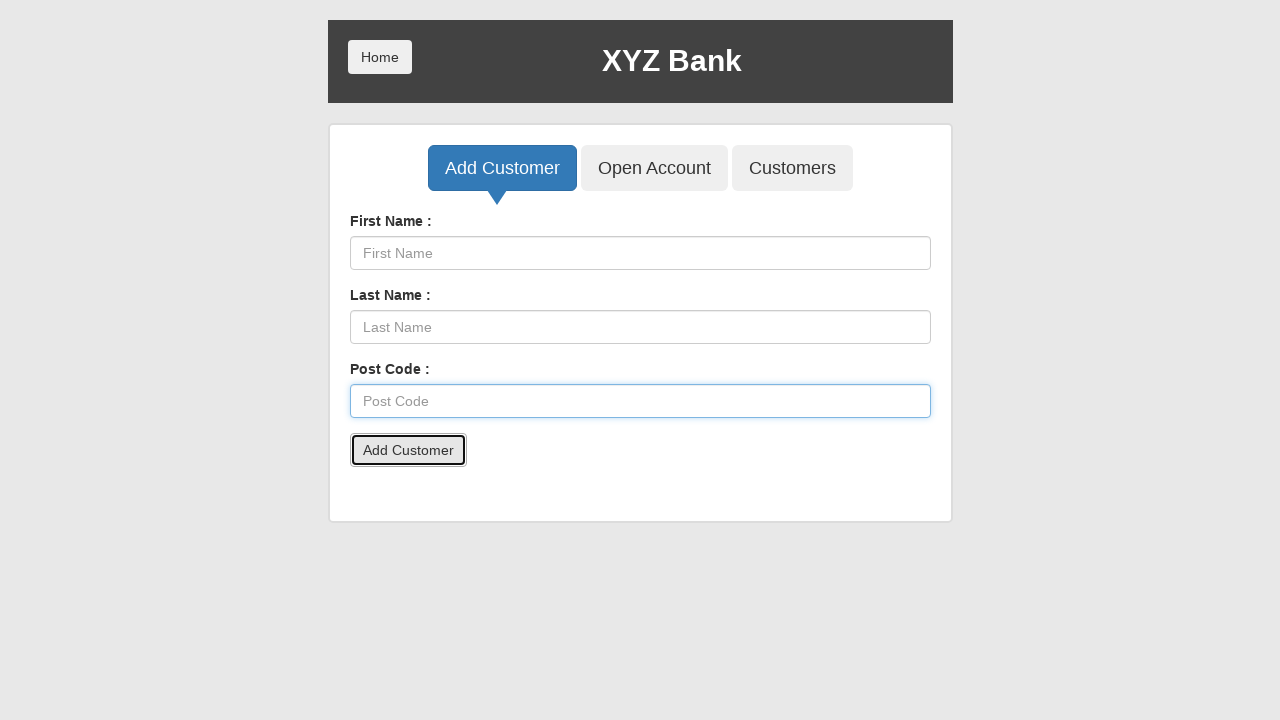

Waited for confirmation alert to be processed
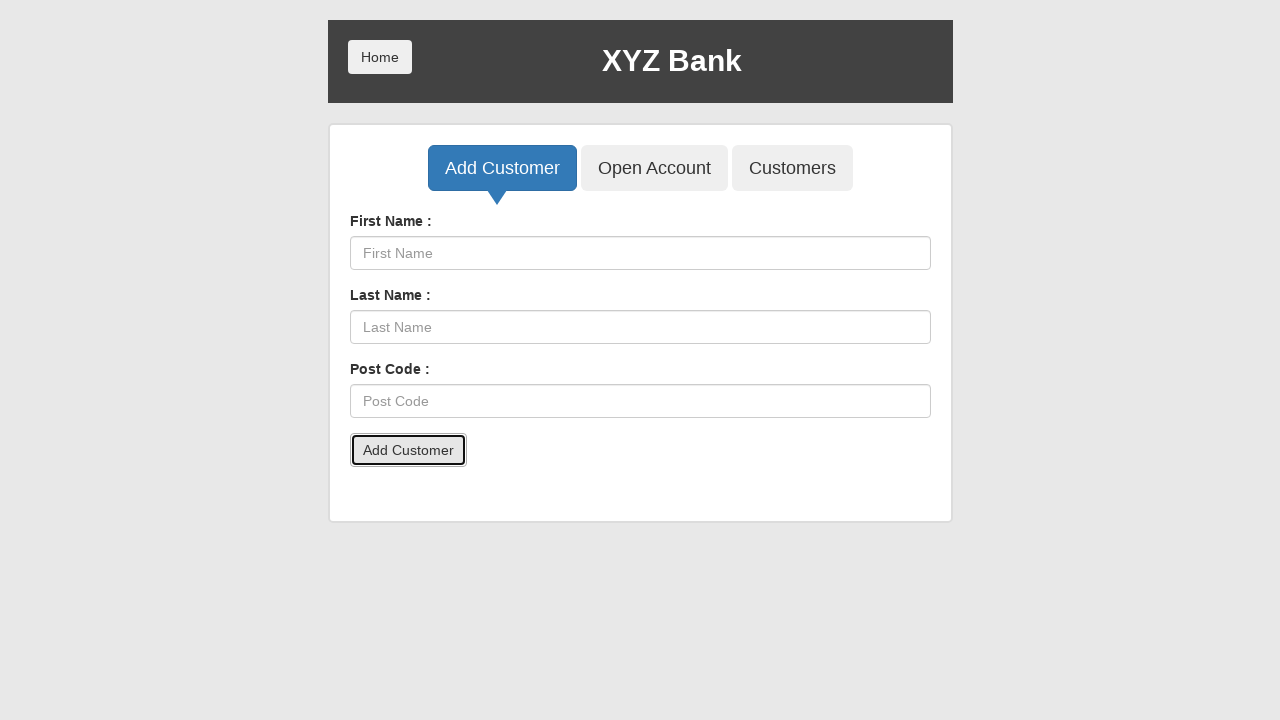

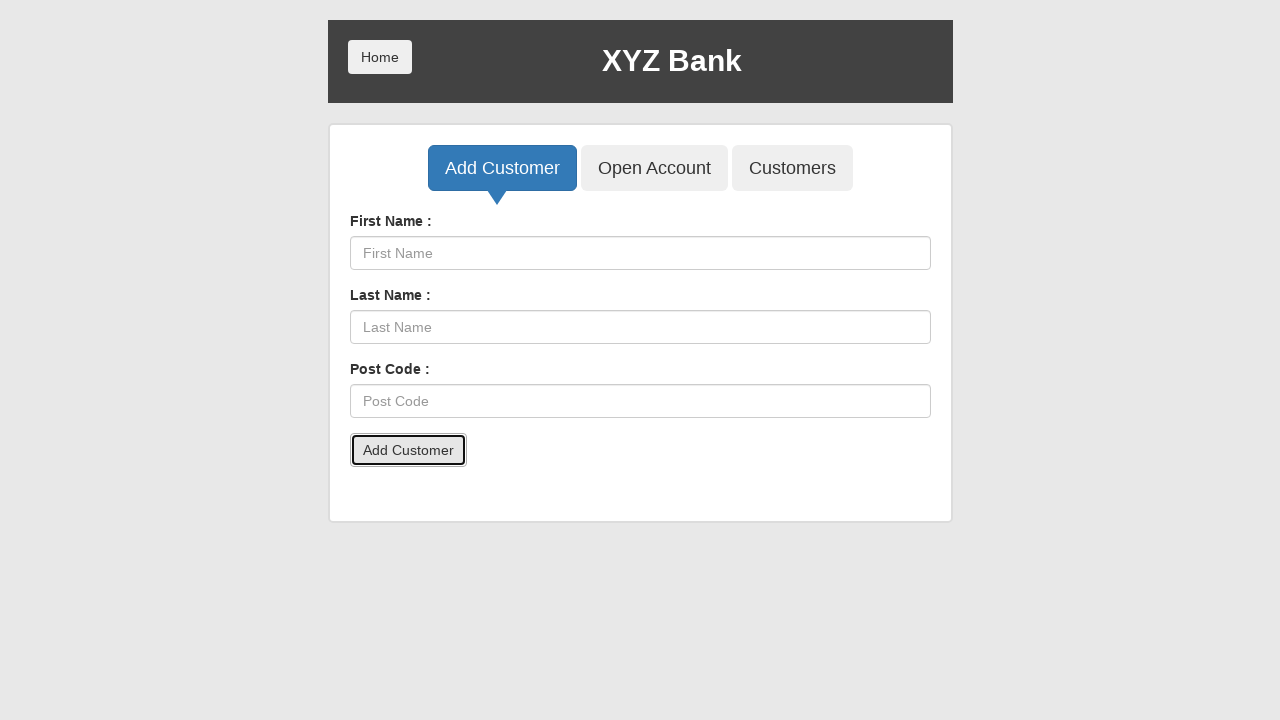